Drags a price slider element horizontally to adjust the minimum price value

Starting URL: http://omayo.blogspot.com/p/page3.html

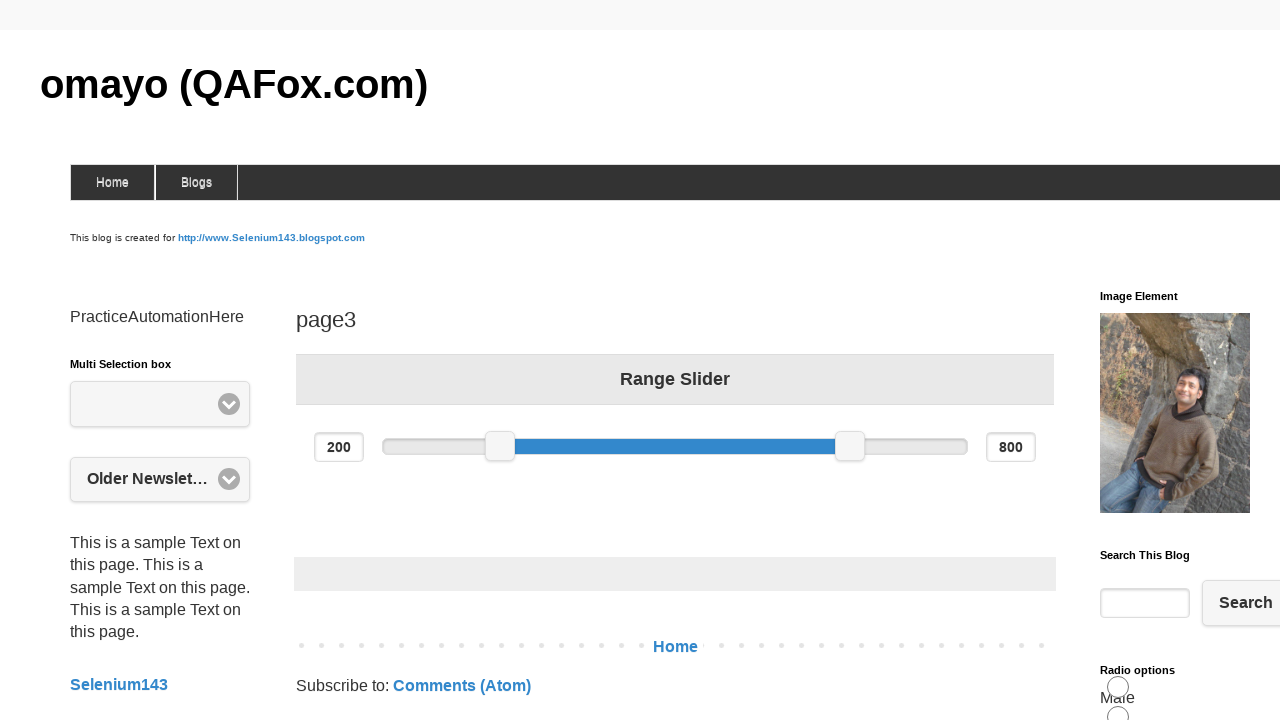

Located the minimum price slider element
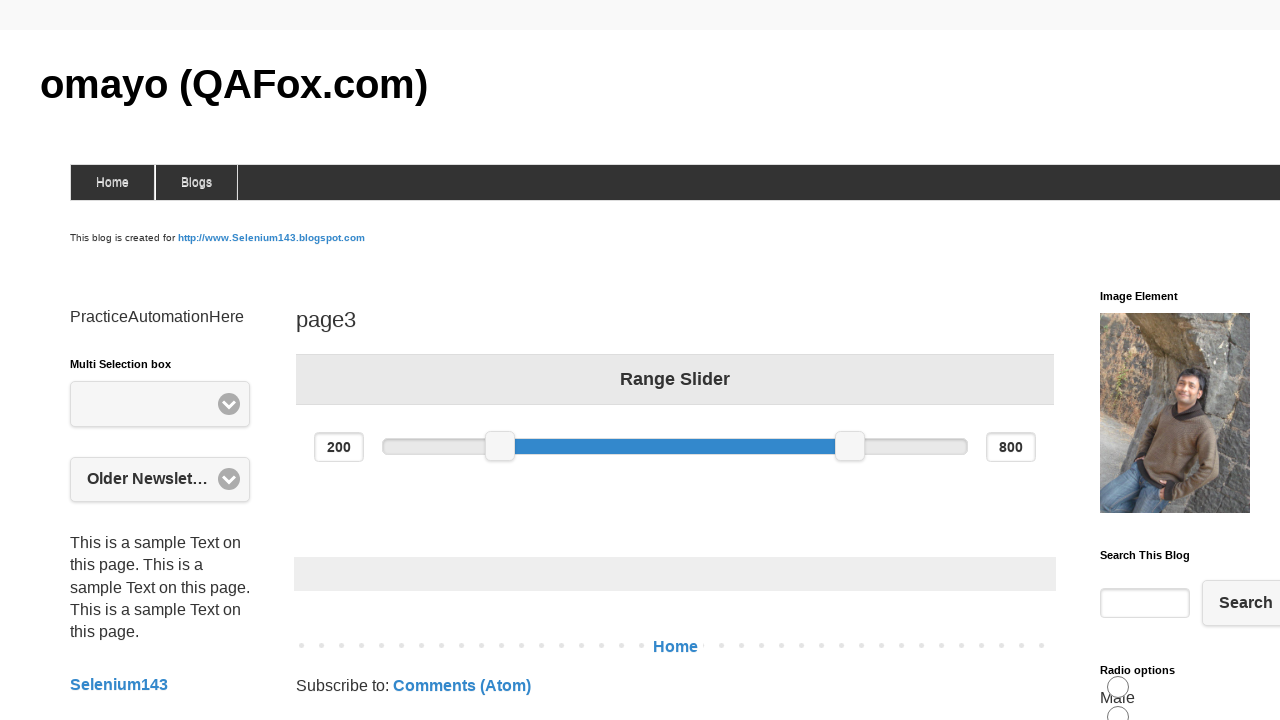

Retrieved bounding box coordinates for the price slider
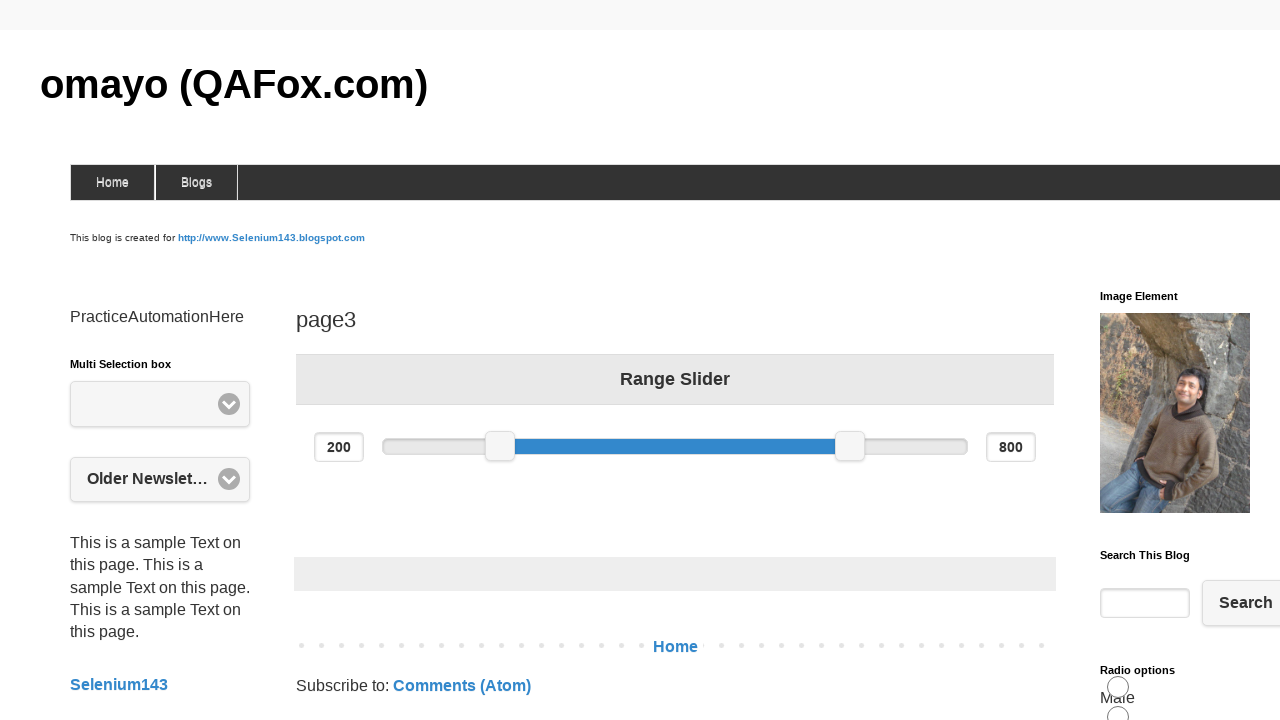

Moved mouse to center of price slider at (500, 446)
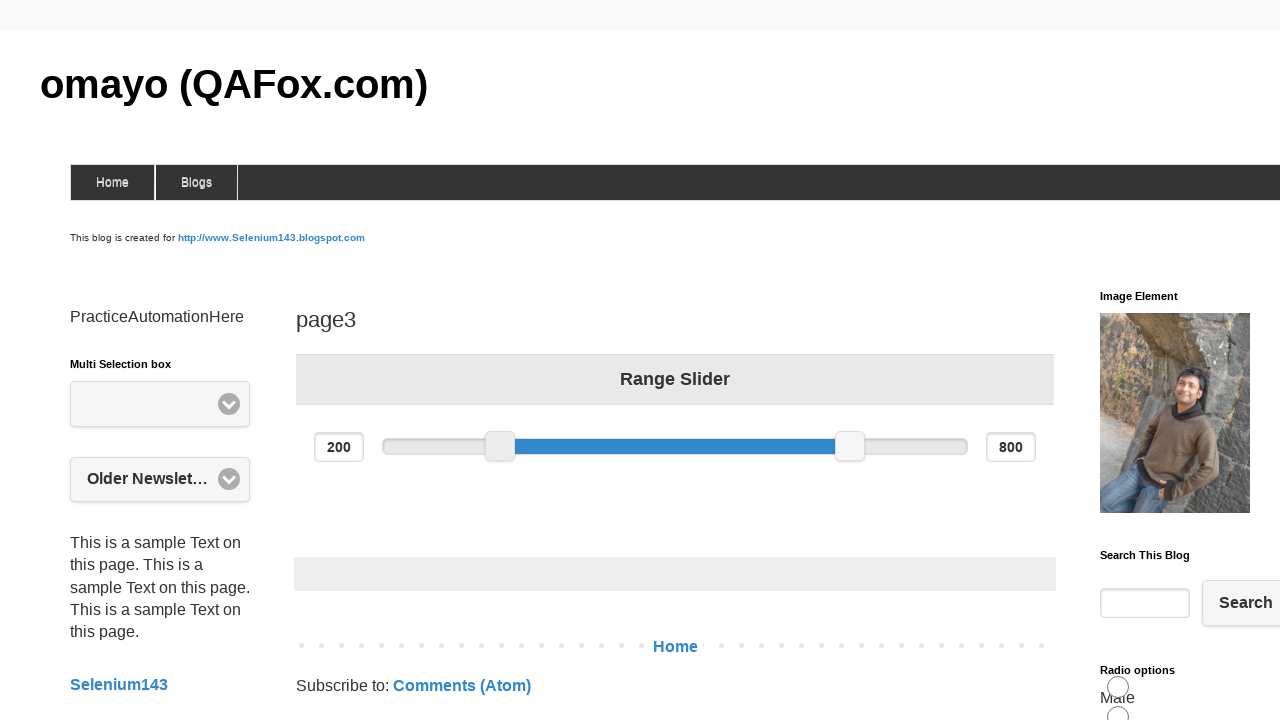

Pressed mouse button down on the slider at (500, 446)
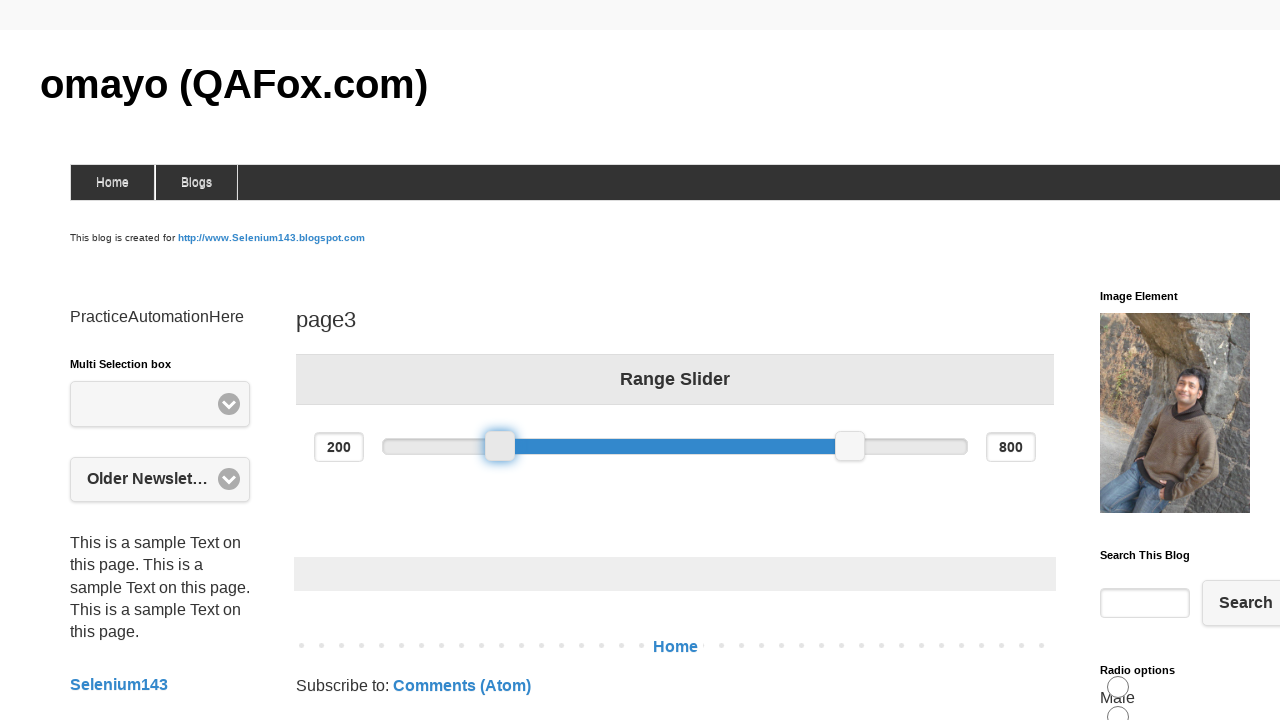

Dragged slider 100 pixels to the right to adjust minimum price at (600, 446)
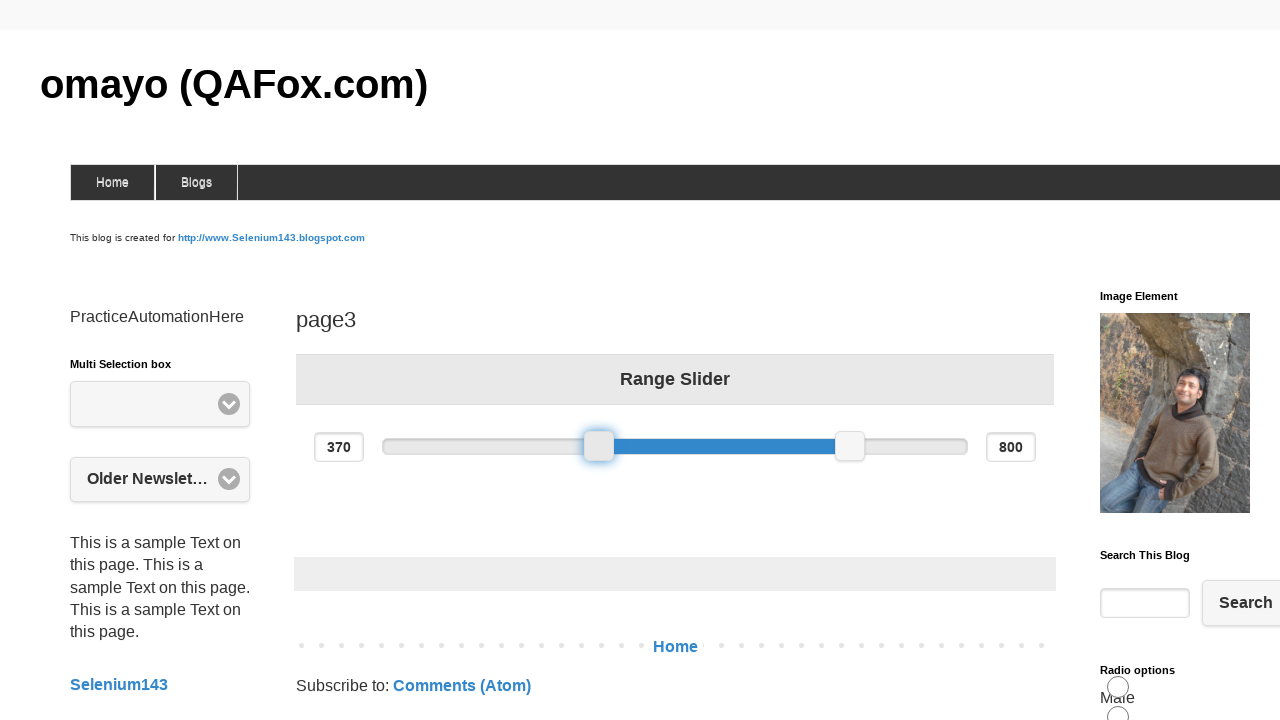

Released mouse button to complete drag and drop operation at (600, 446)
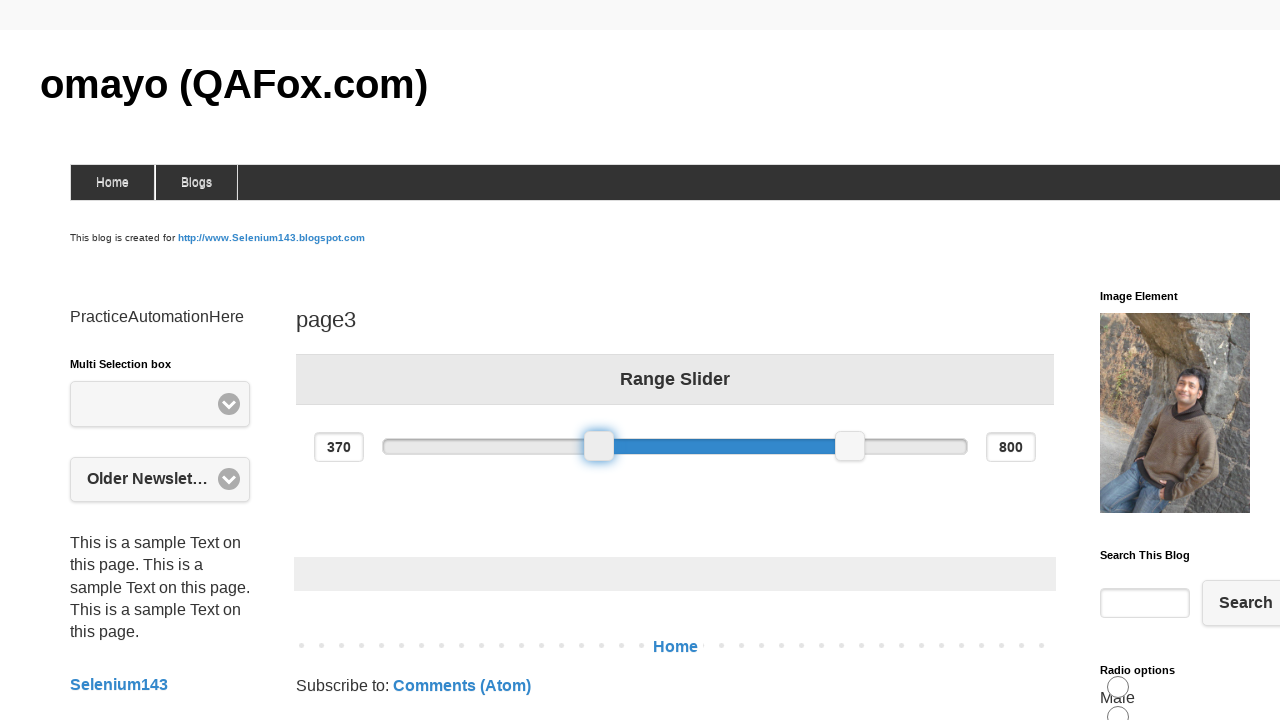

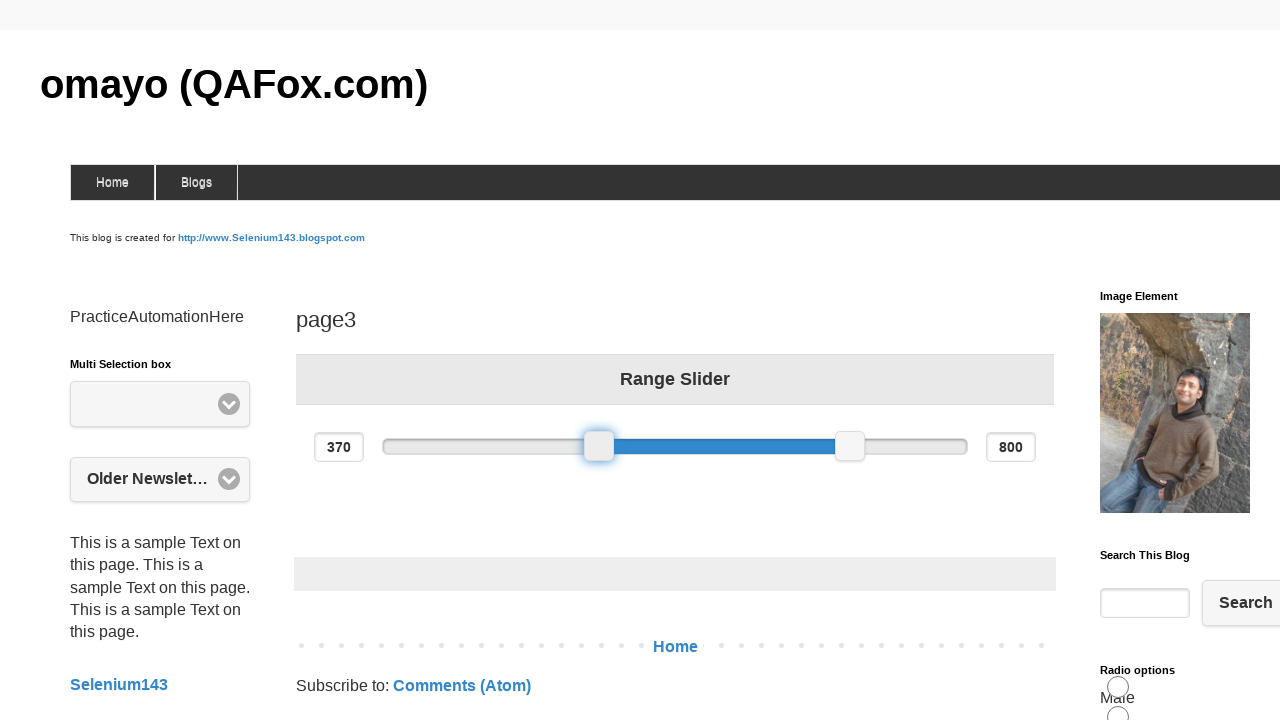